Tests selecting a radio button based on its label text by iterating through labels and checking the corresponding radio input

Starting URL: https://rahulshettyacademy.com/AutomationPractice/

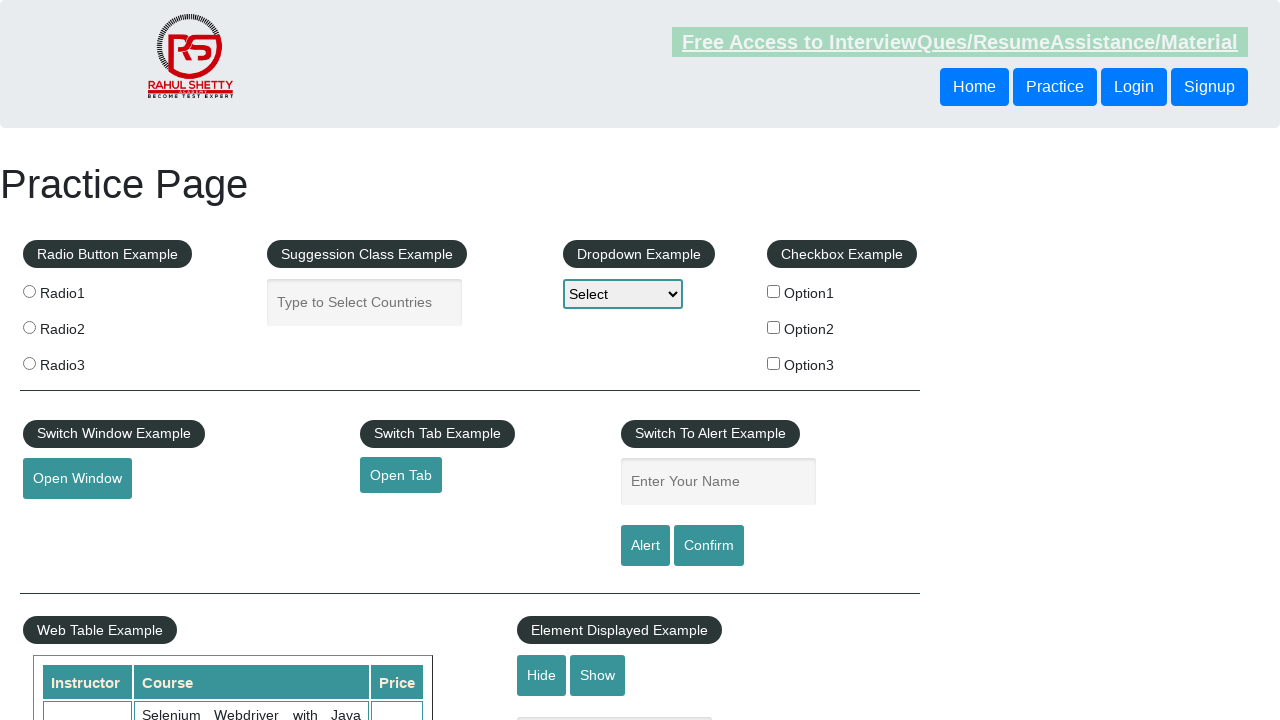

Located all label elements on the page
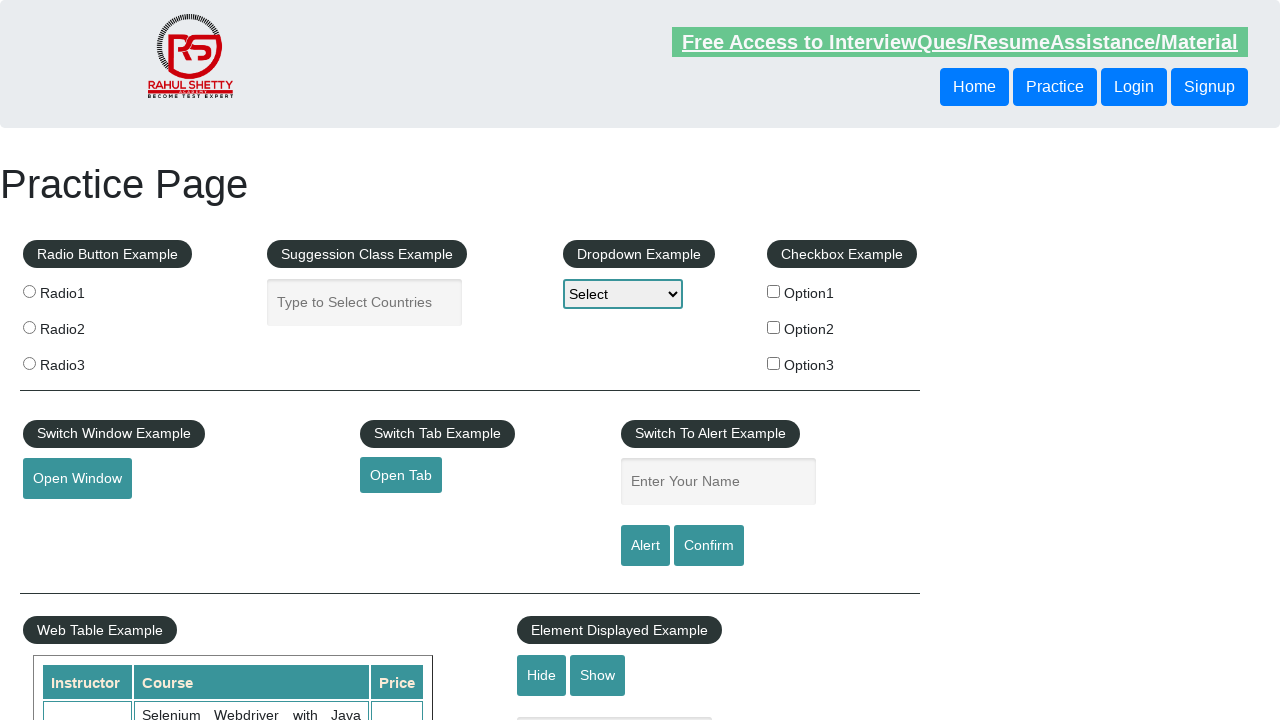

Found 6 labels on the page
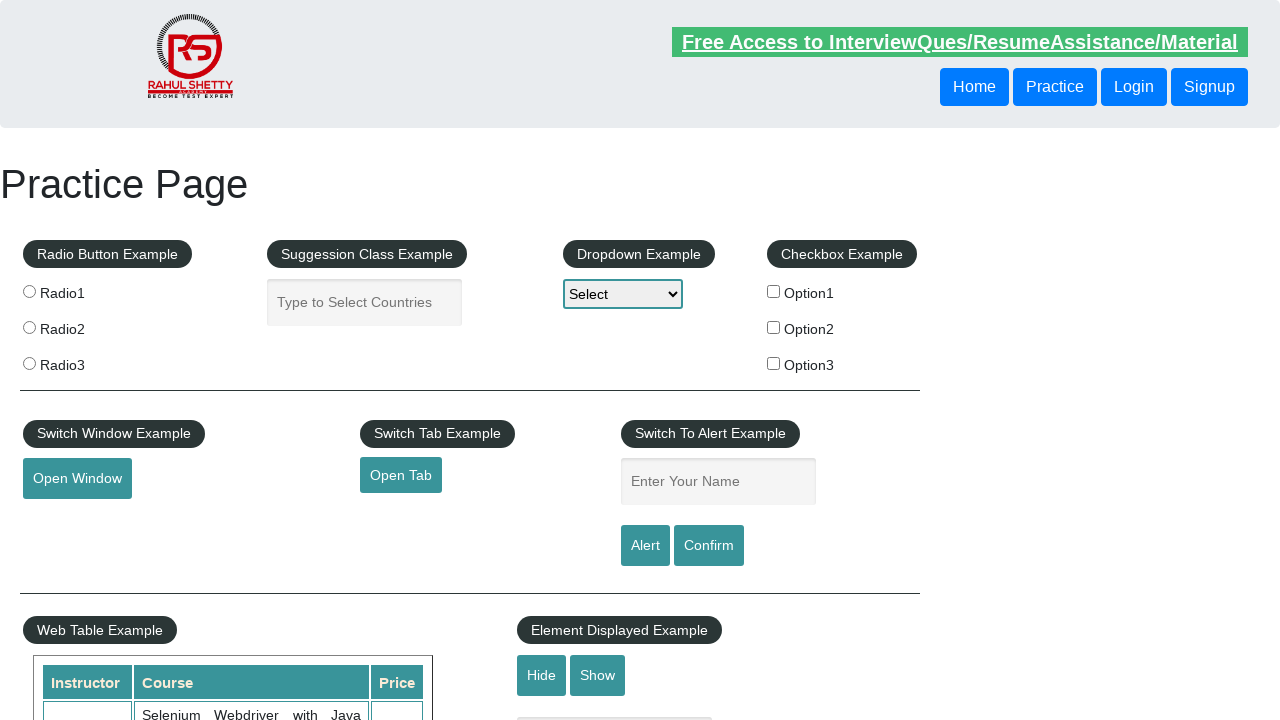

Retrieved text from label 0: 'Radio1'
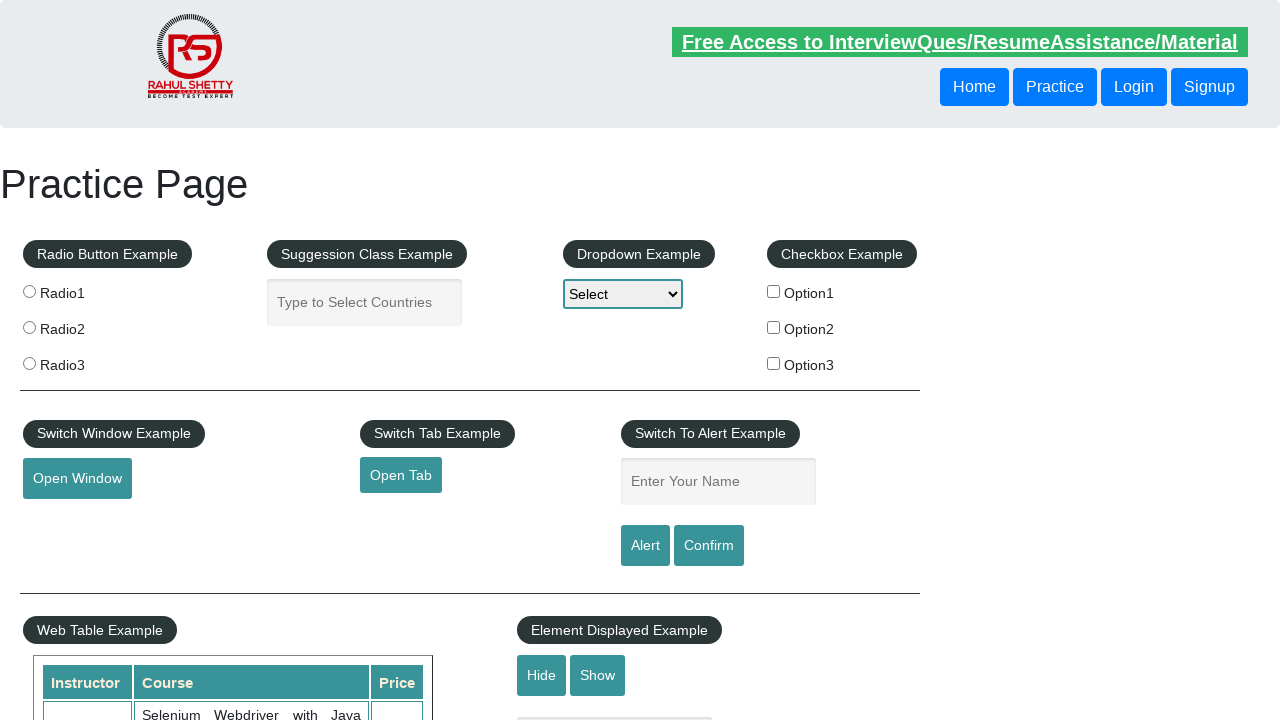

Retrieved text from label 1: 'Radio2'
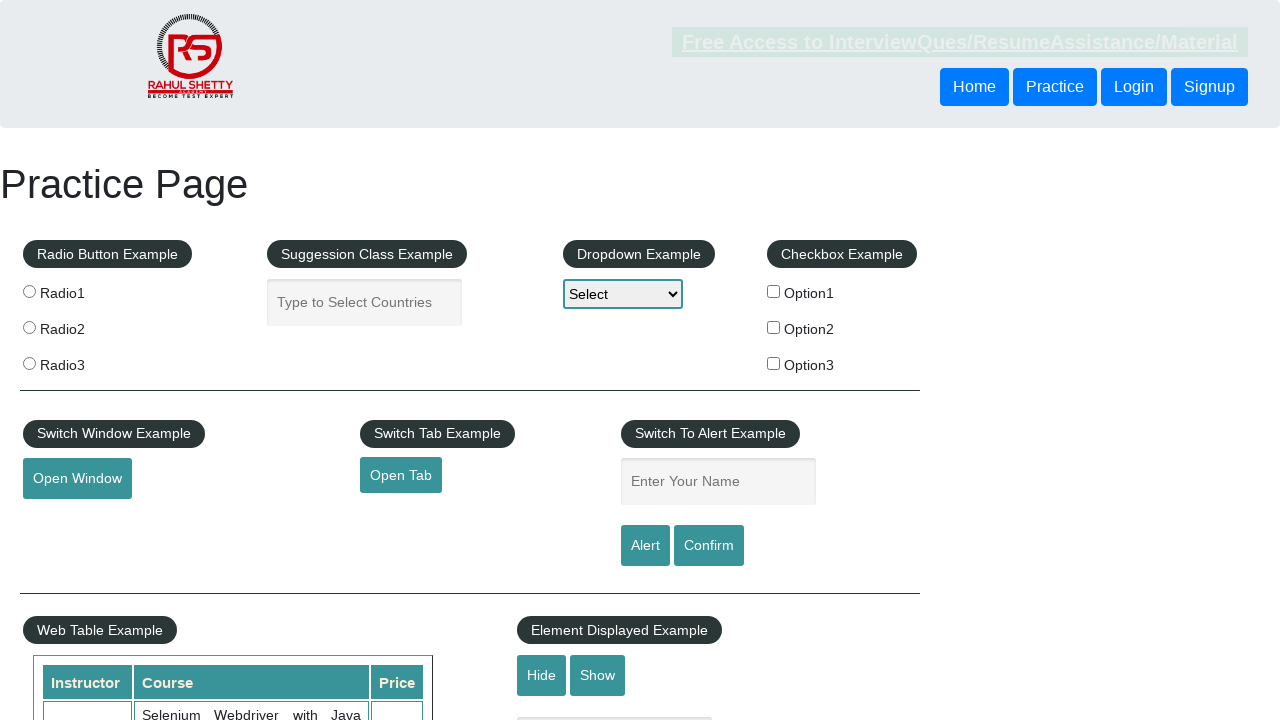

Found matching label 'Radio2' and located its radio button
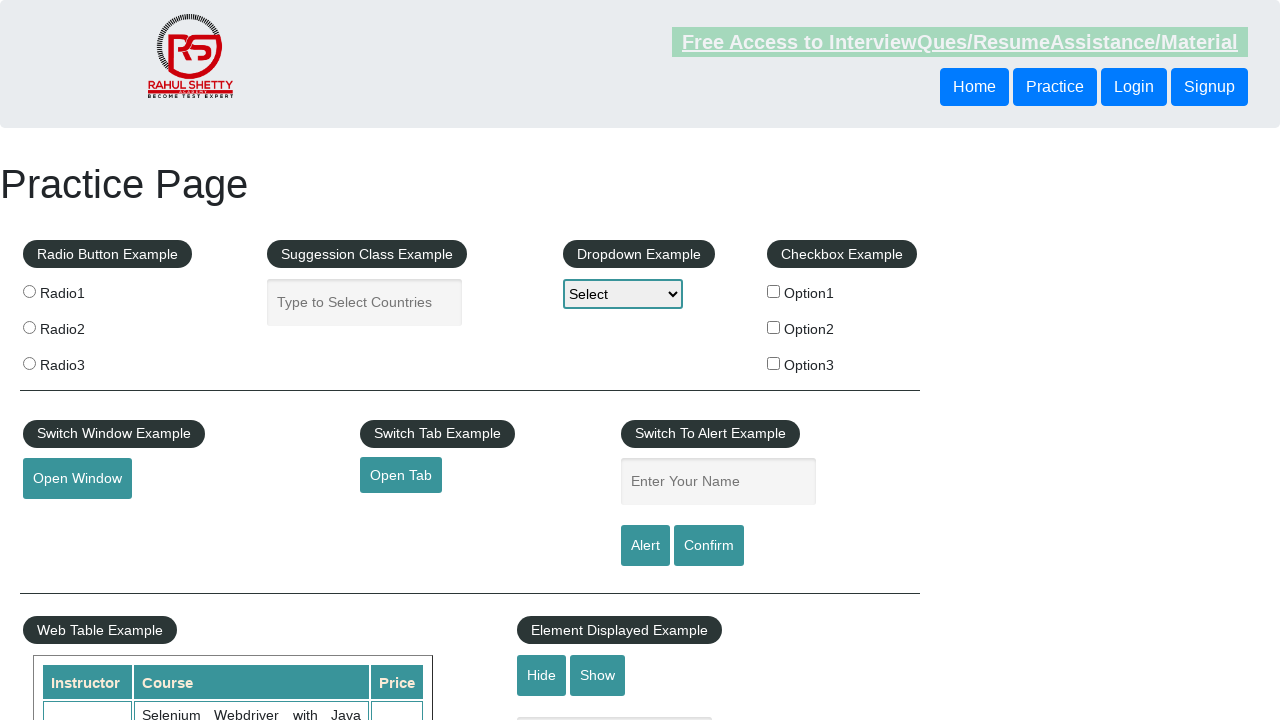

Checked radio button for label 'Radio2' at (29, 327) on label >> nth=1 >> input[type="radio"]
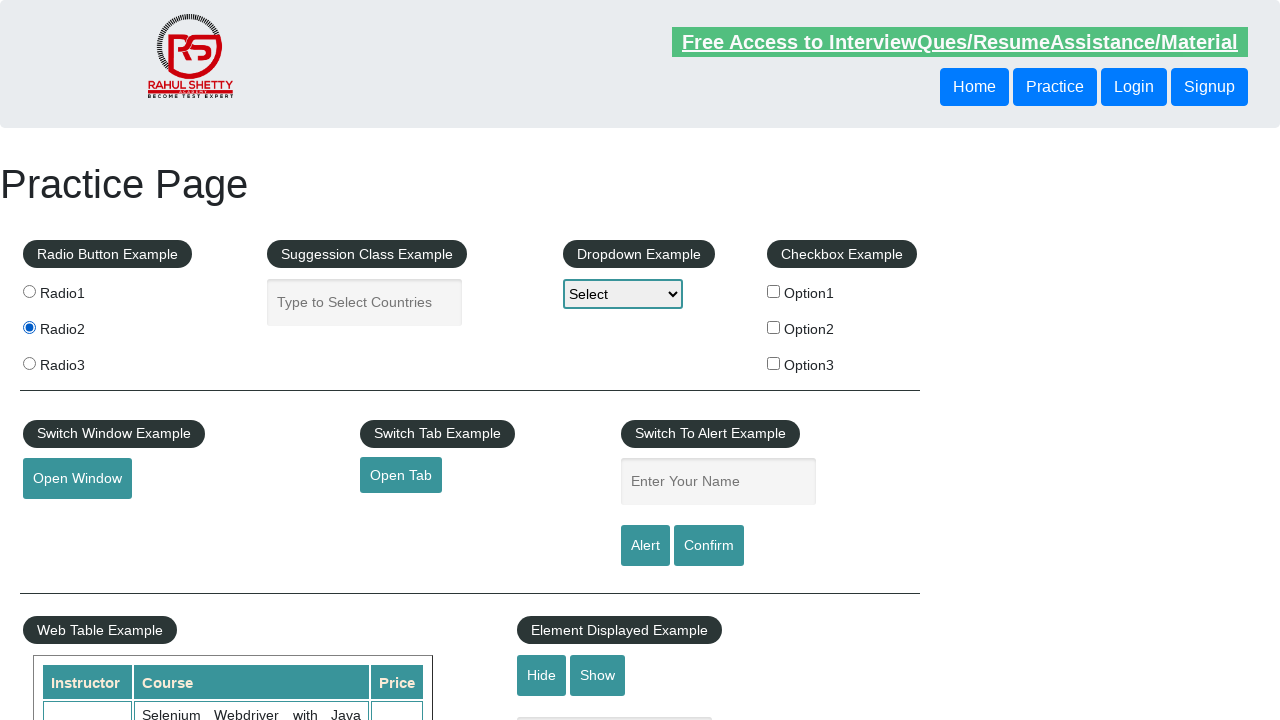

Verified radio button for label 'Radio2' is checked
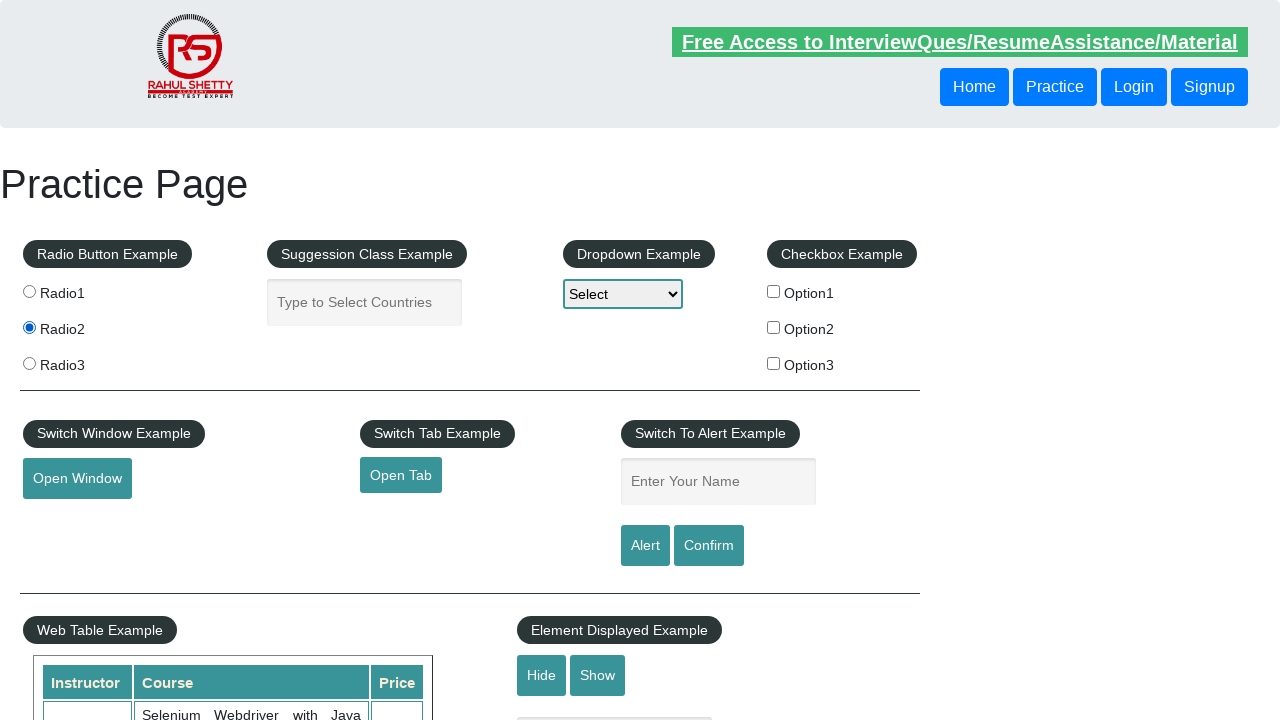

Confirmed radio button with label 'Radio2' was successfully selected
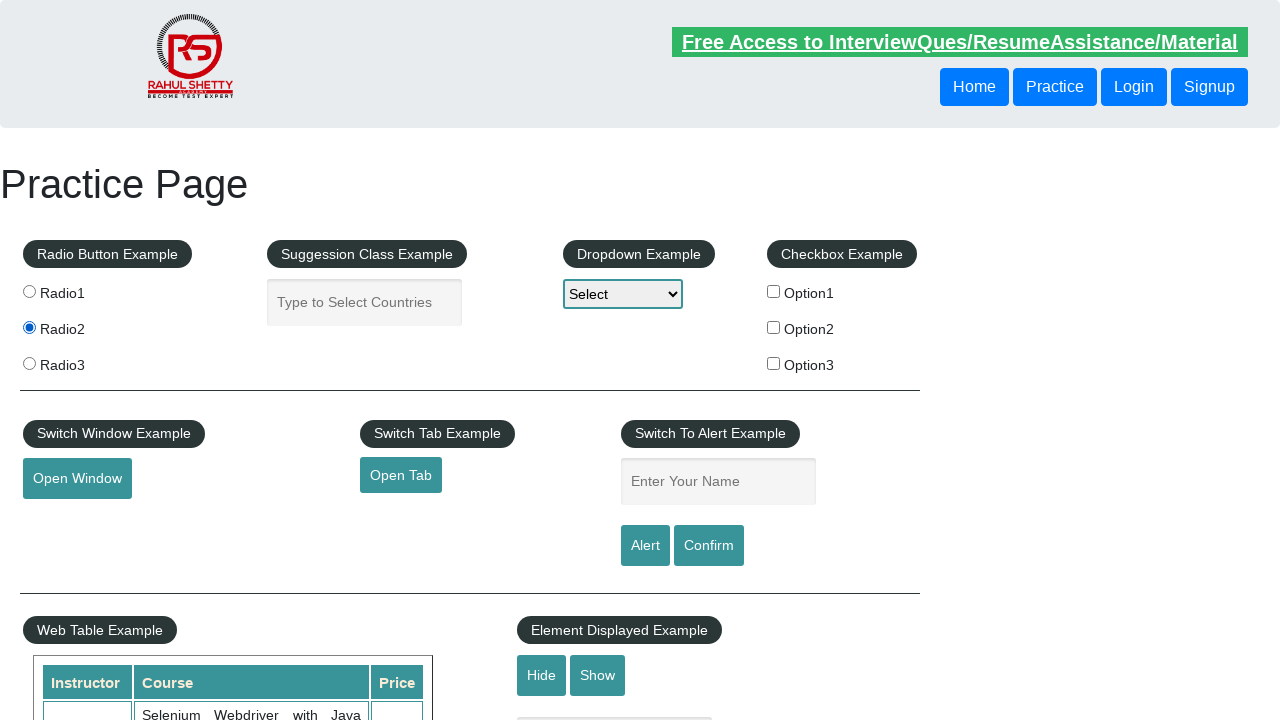

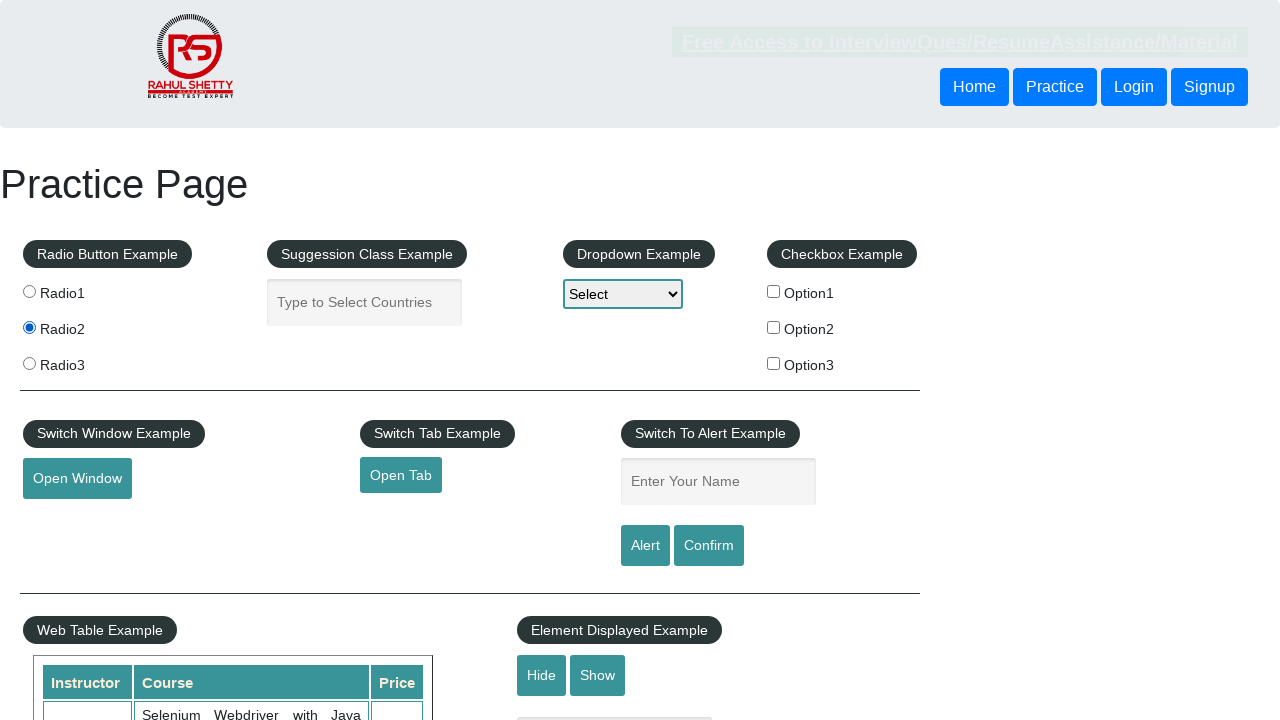